Tests the forgot password flow by clicking the forgot password link, verifying the presence of cancel and send buttons, entering an email address, and clicking send to request a password reset.

Starting URL: https://beta.docuport.app

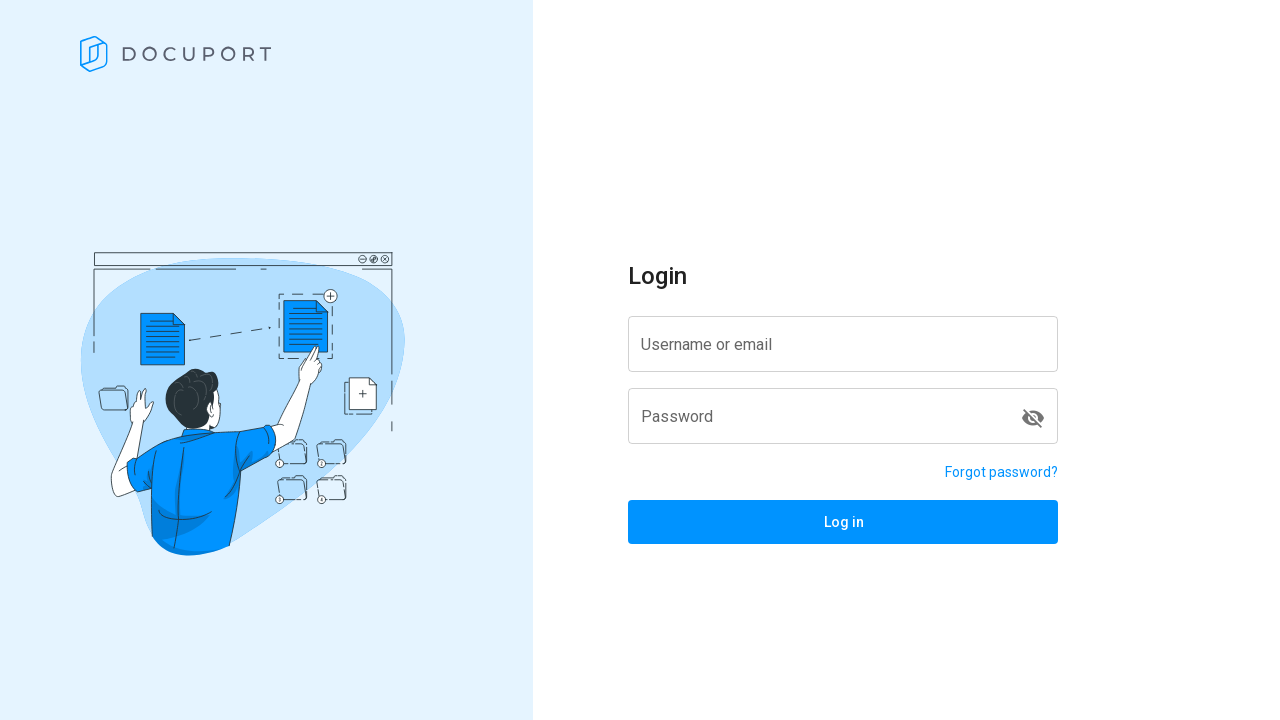

Navigated to https://beta.docuport.app
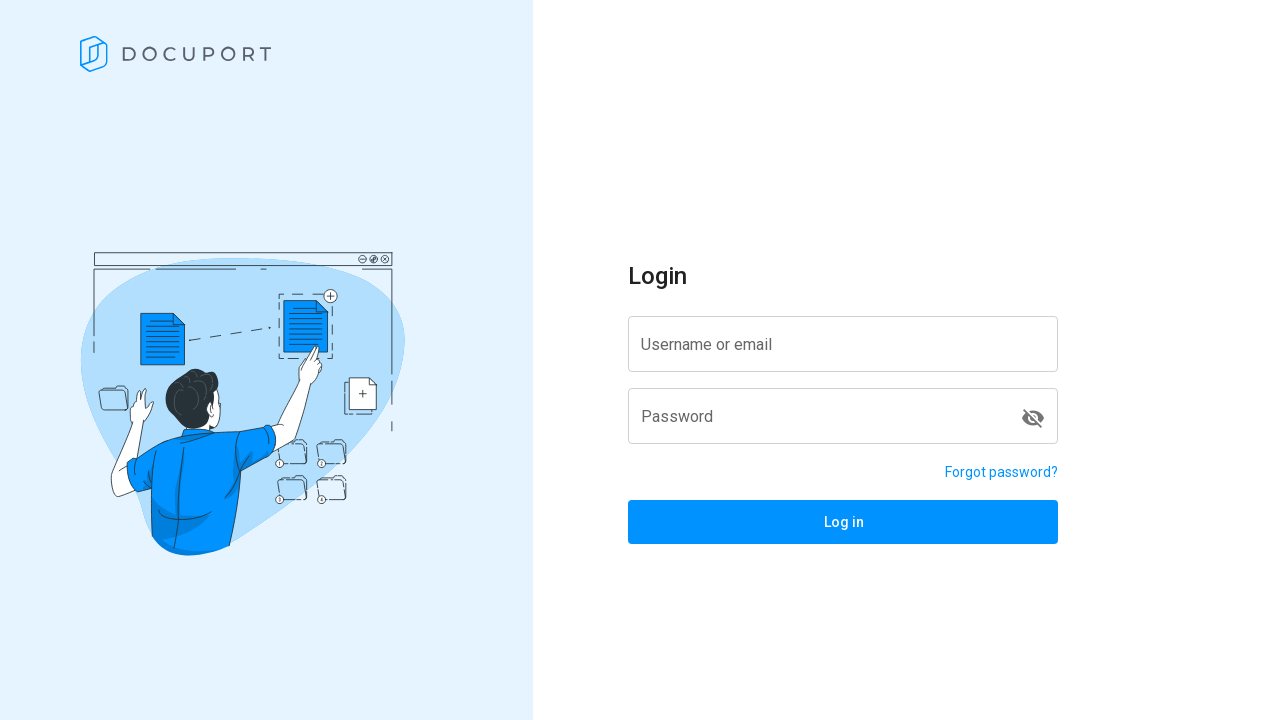

Clicked forgot password link at (1002, 472) on a[href='/reset-password']
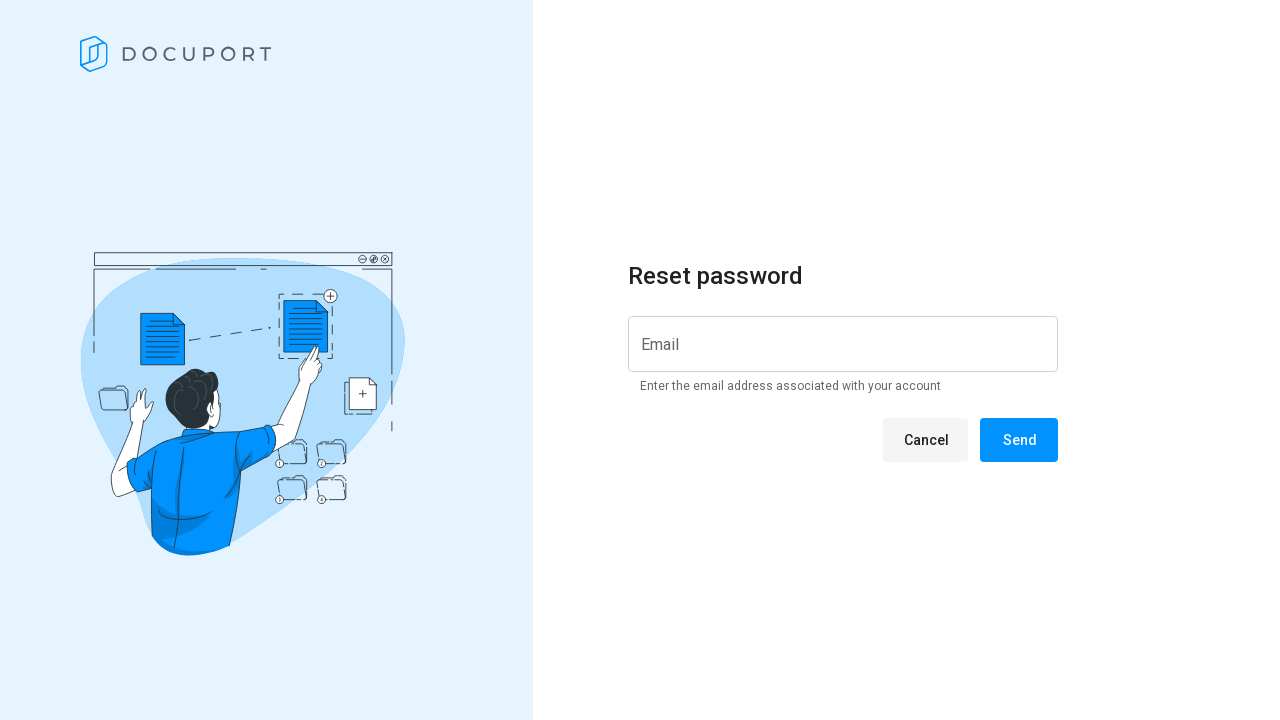

Reset password page loaded
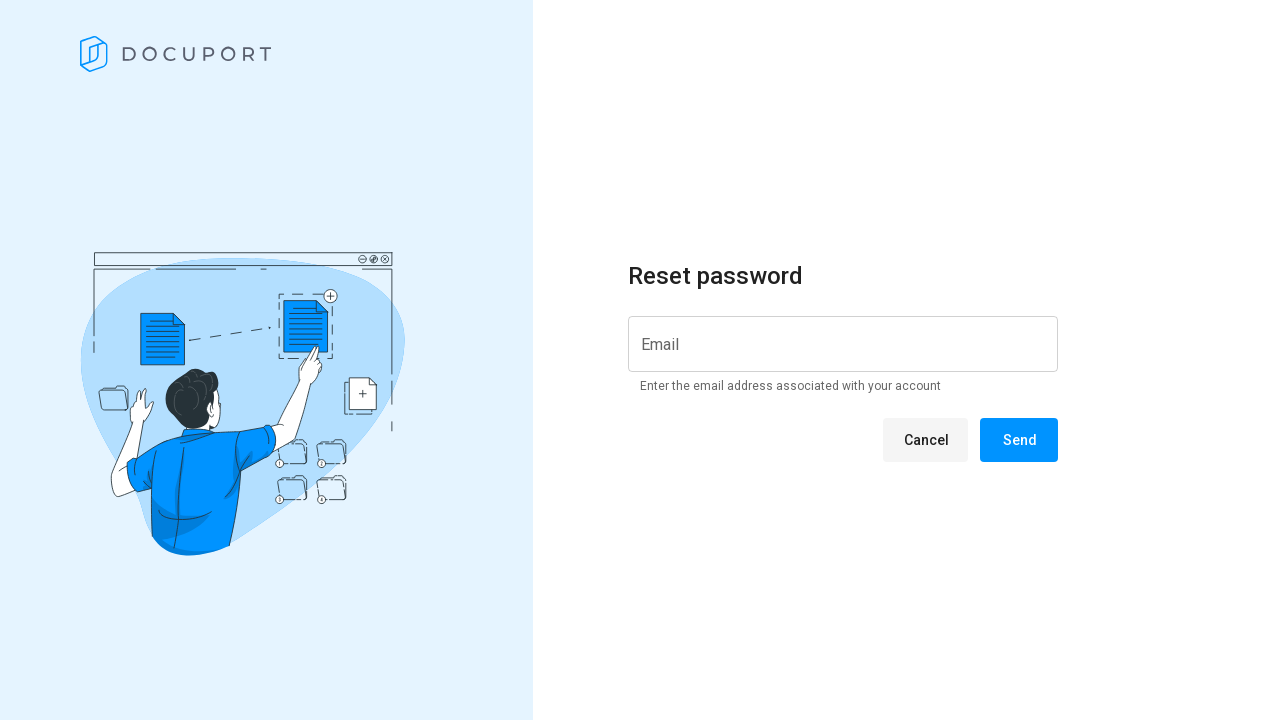

Entered email address 'forgotpasswordg1@gmail.com' in email input field on input[id*='input']
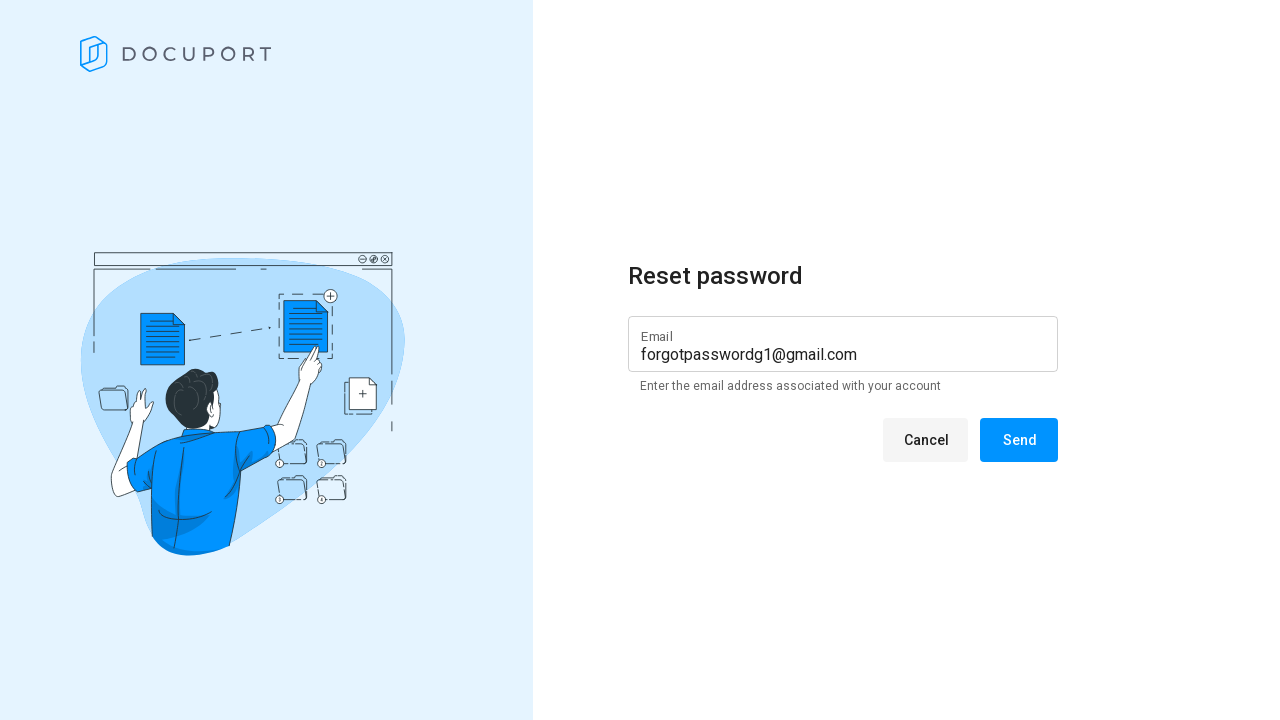

Cancel button is visible on reset password form
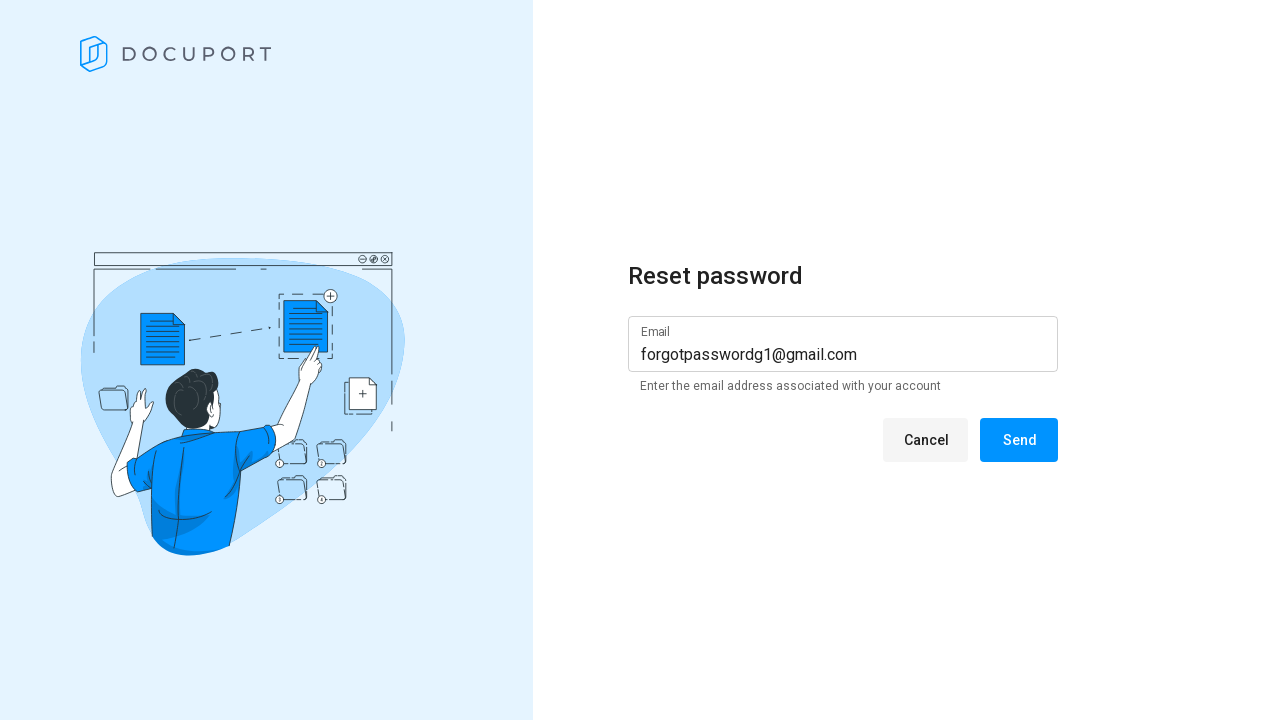

Send button is visible on reset password form
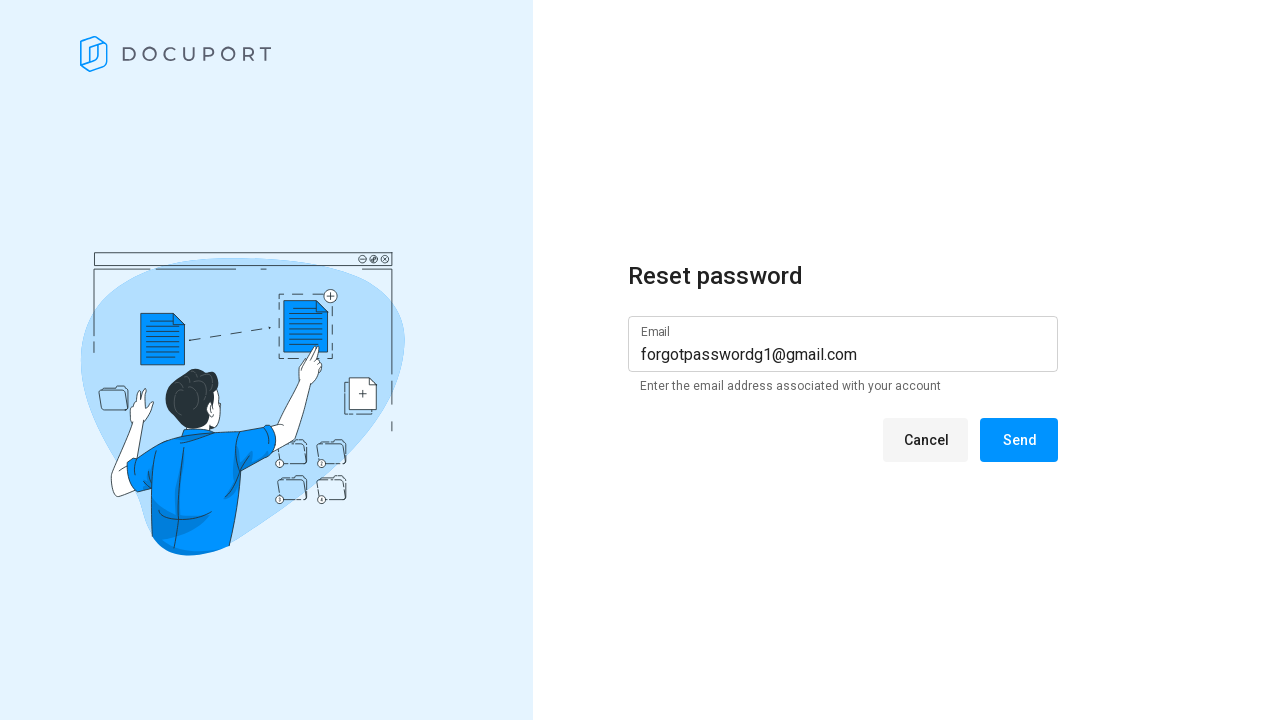

Clicked Send button to request password reset at (1019, 440) on xpath=//span[normalize-space()='Send']
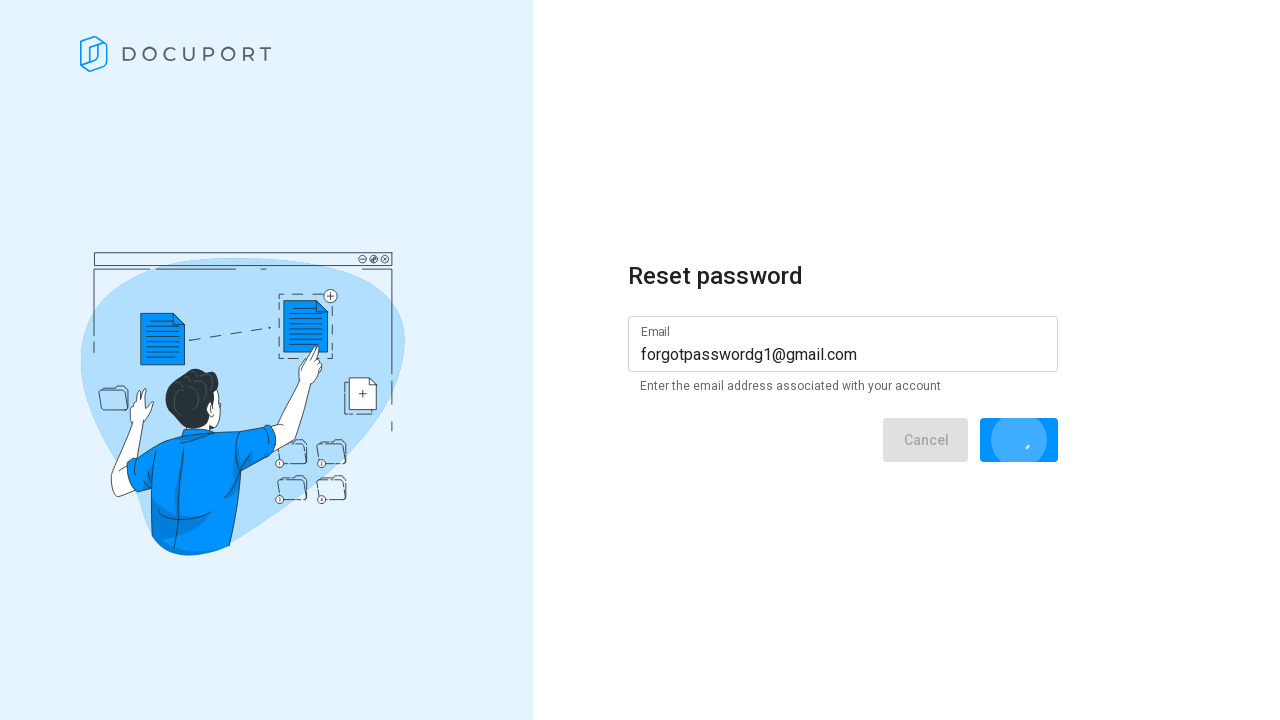

Password reset success message appeared
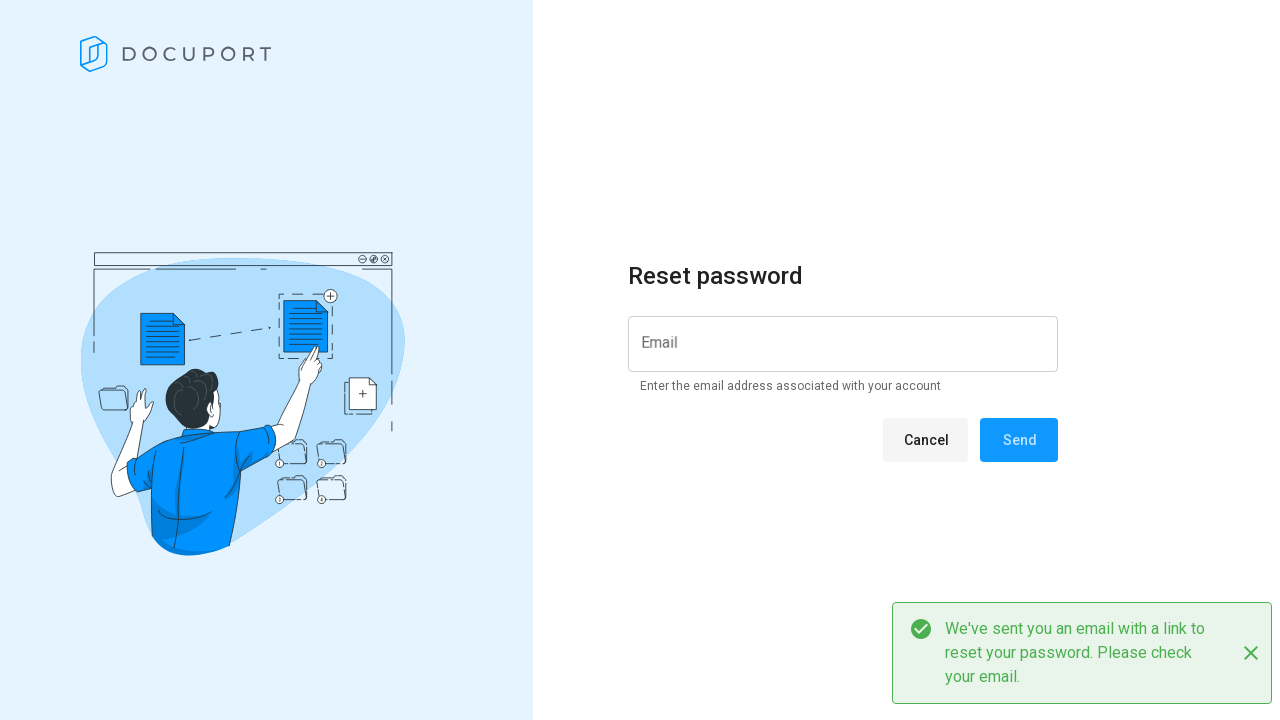

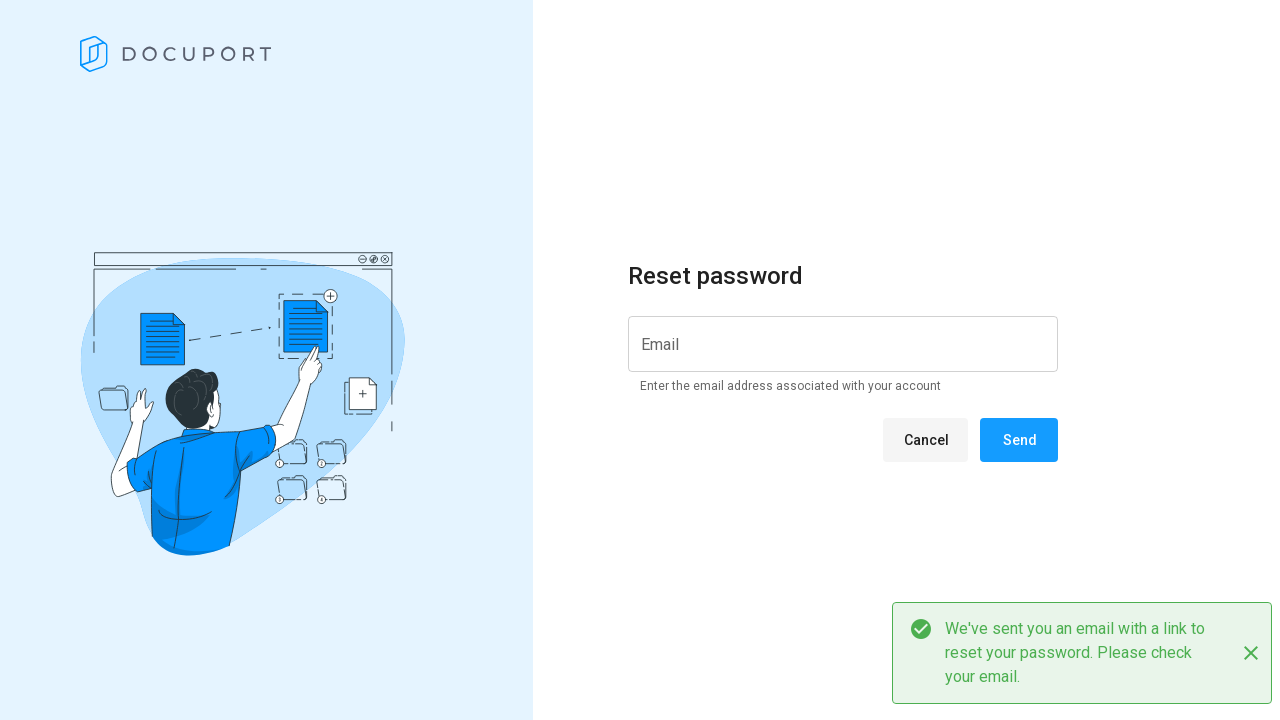